Tests that none of the elements with class "test" contain the number 190 in their text

Starting URL: https://kristinek.github.io/site/examples/locators

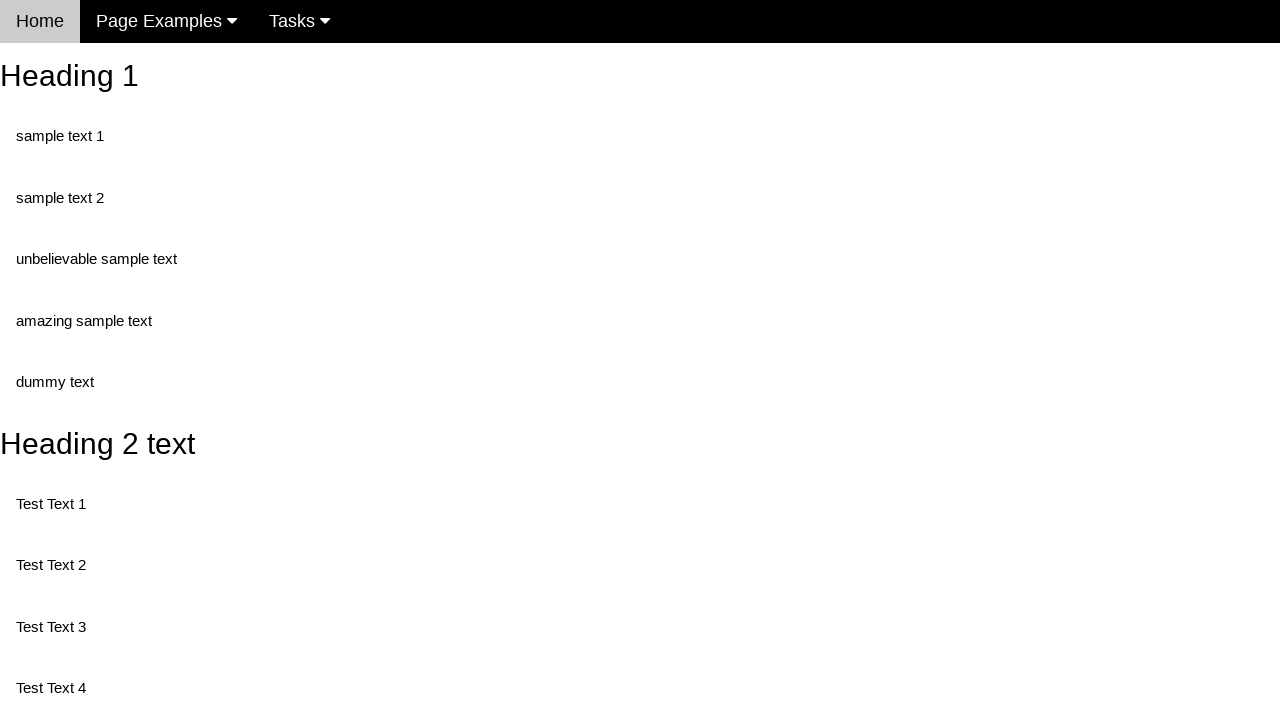

Navigated to locators example page
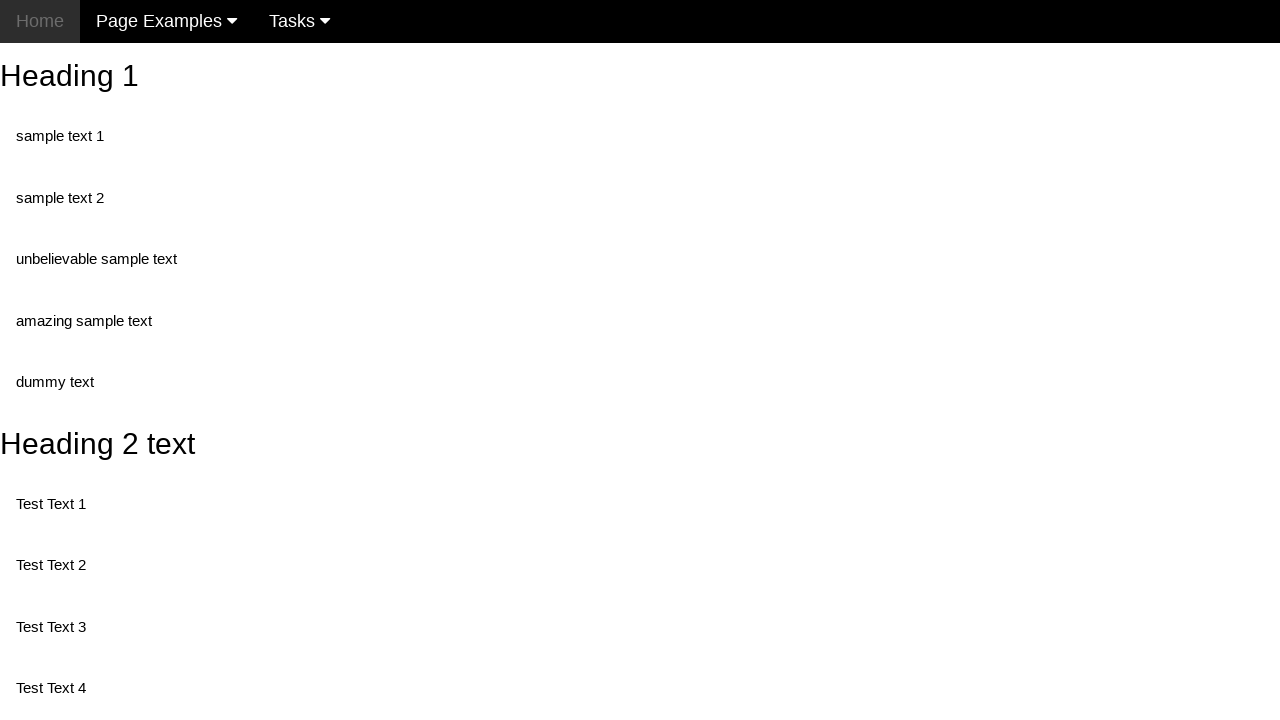

Retrieved all elements with class 'test'
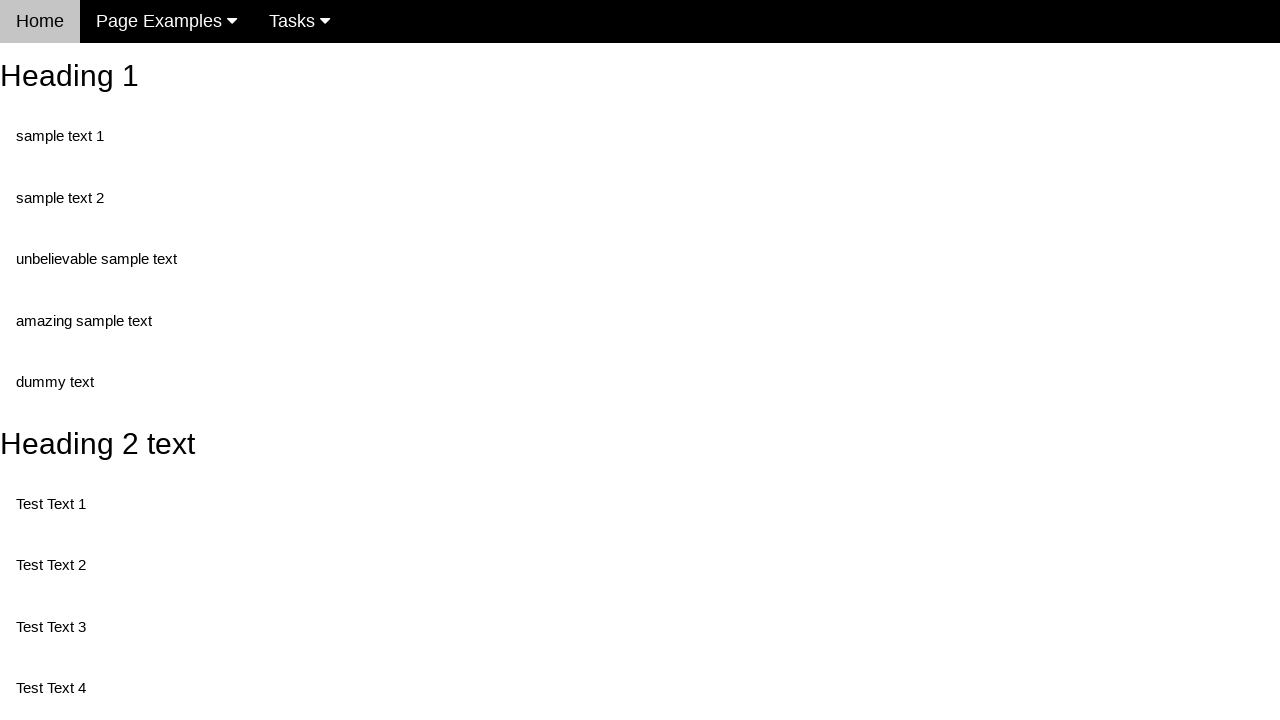

Retrieved text content from element: 'Test Text 1'
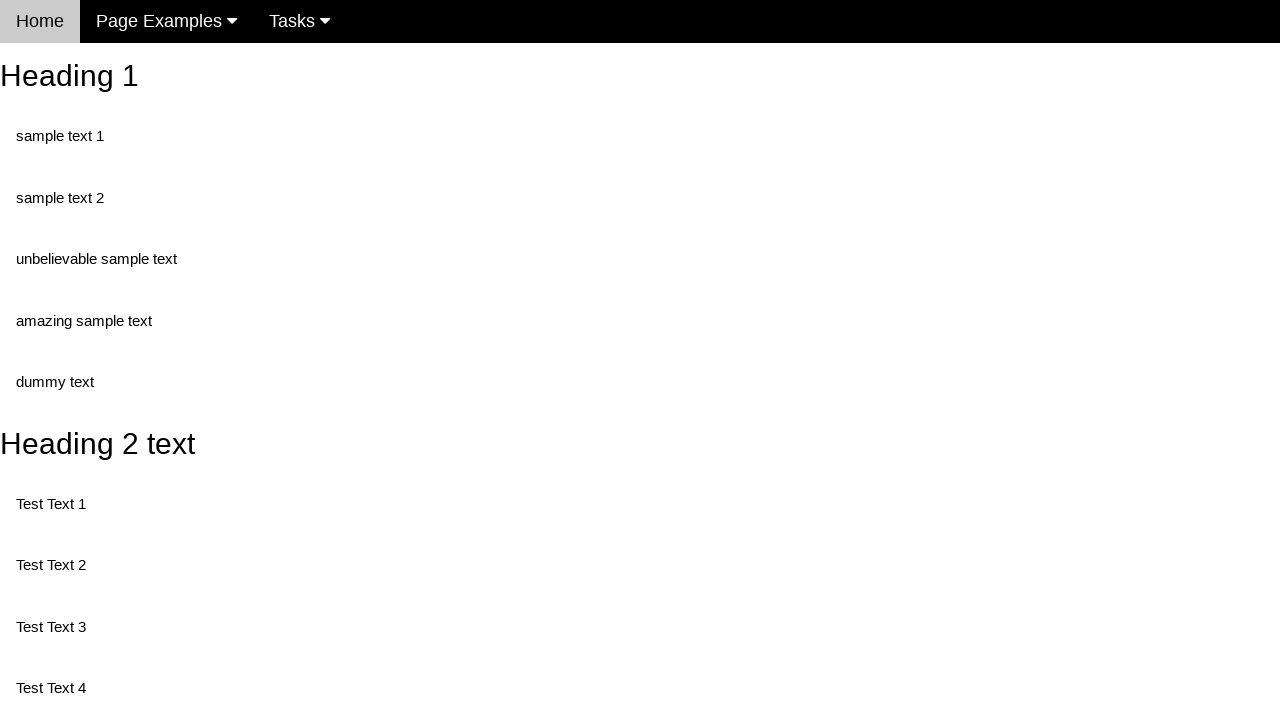

Verified that element text does not contain '190'
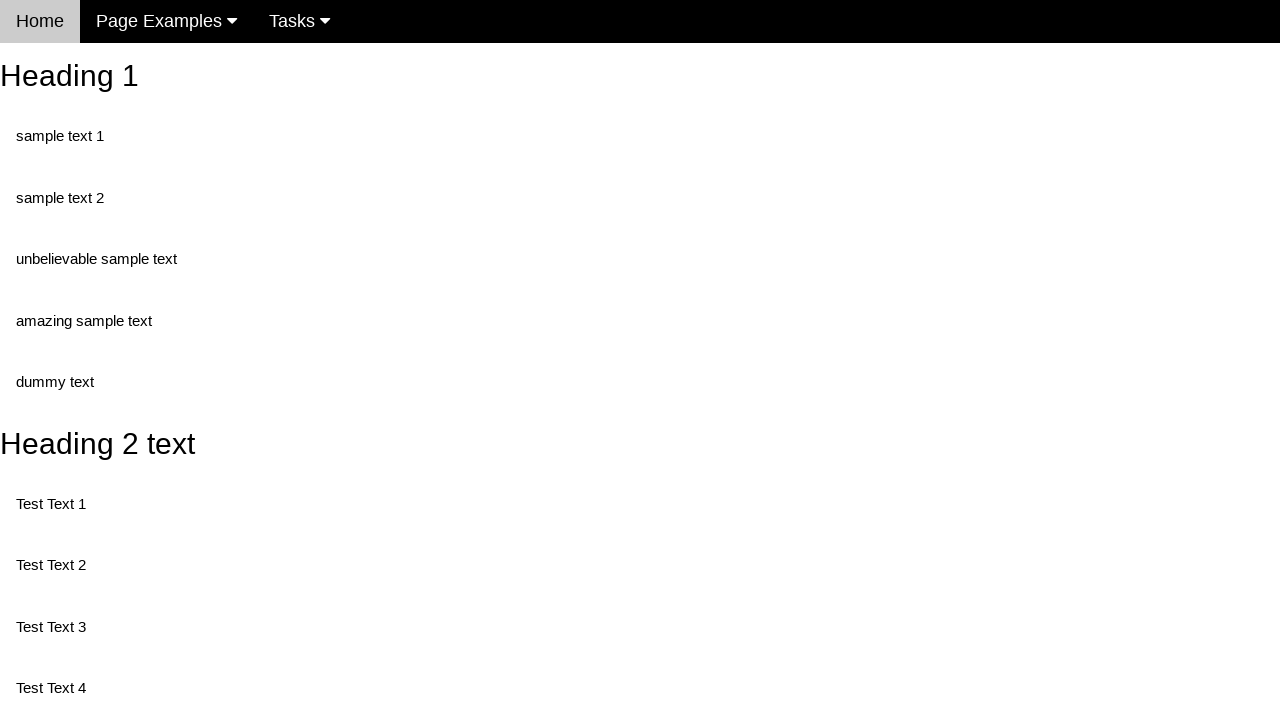

Retrieved text content from element: 'Test Text 3'
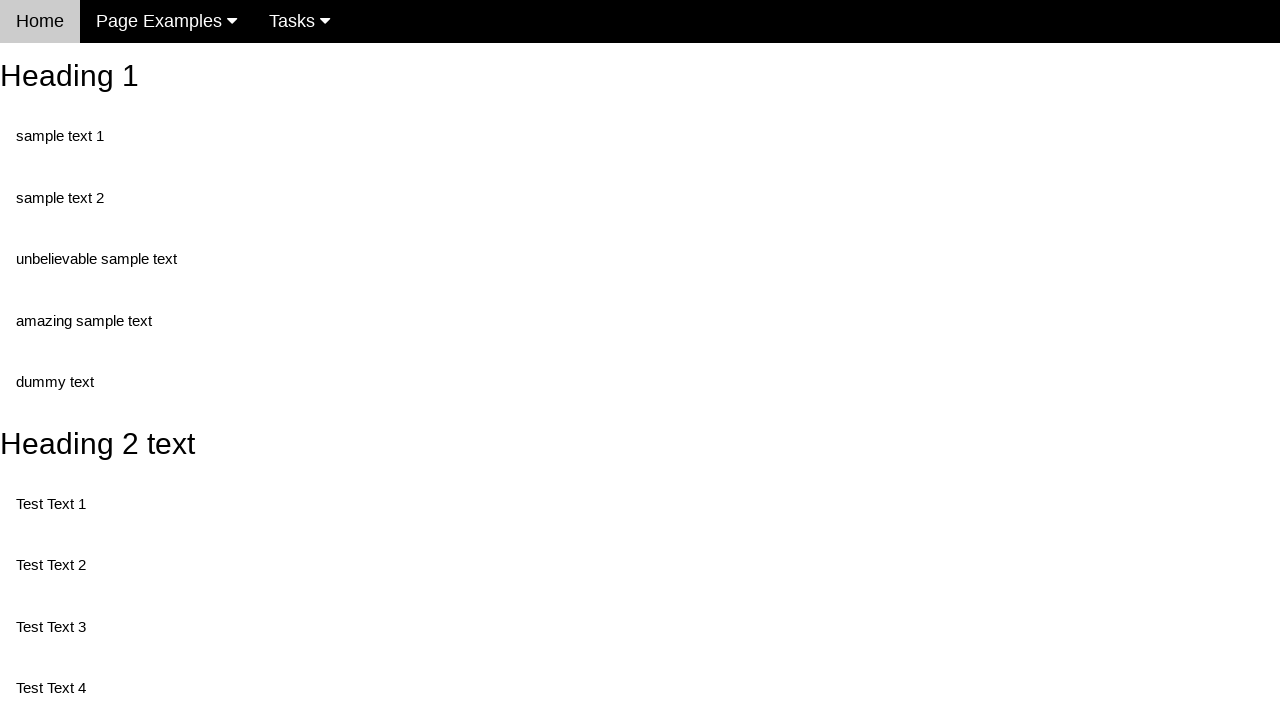

Verified that element text does not contain '190'
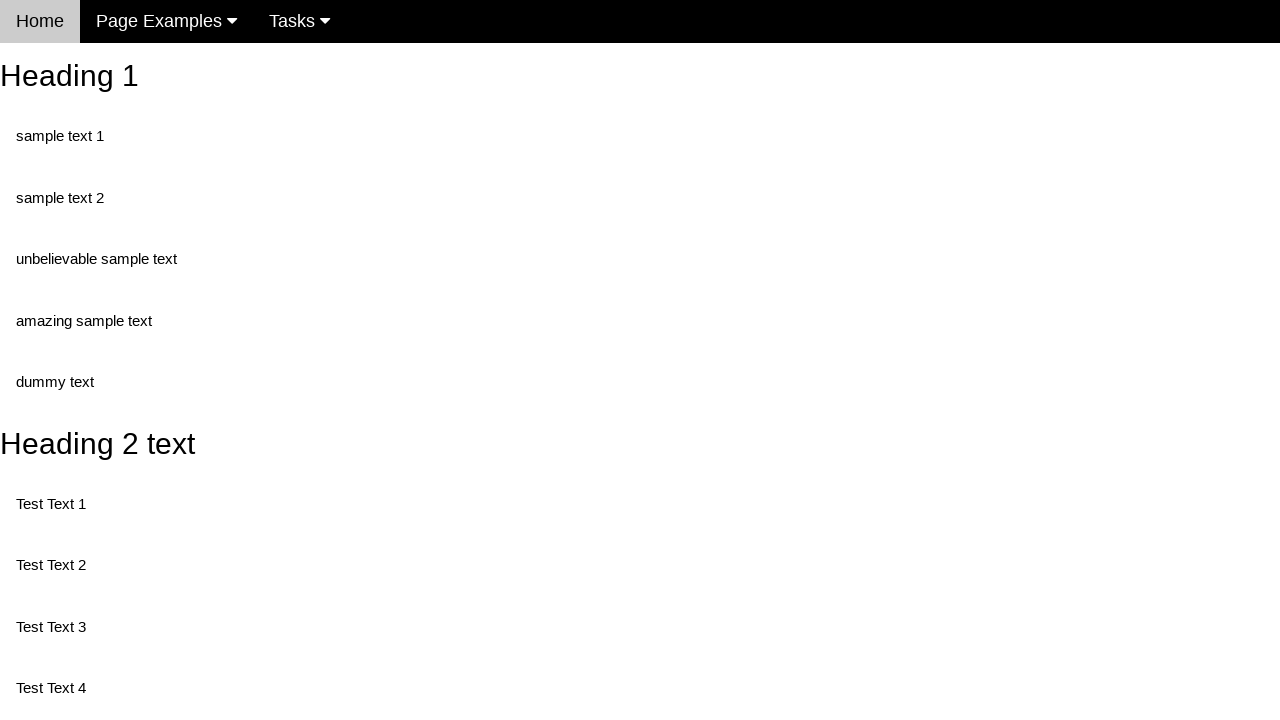

Retrieved text content from element: 'Test Text 4'
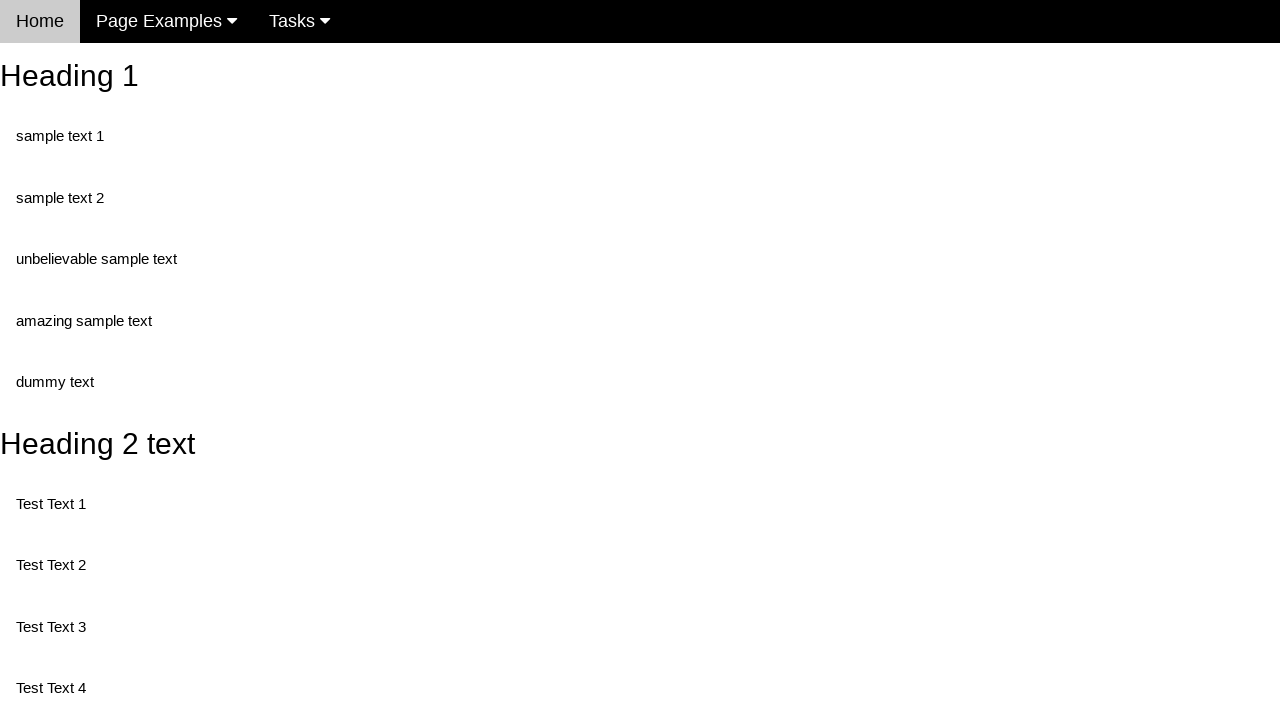

Verified that element text does not contain '190'
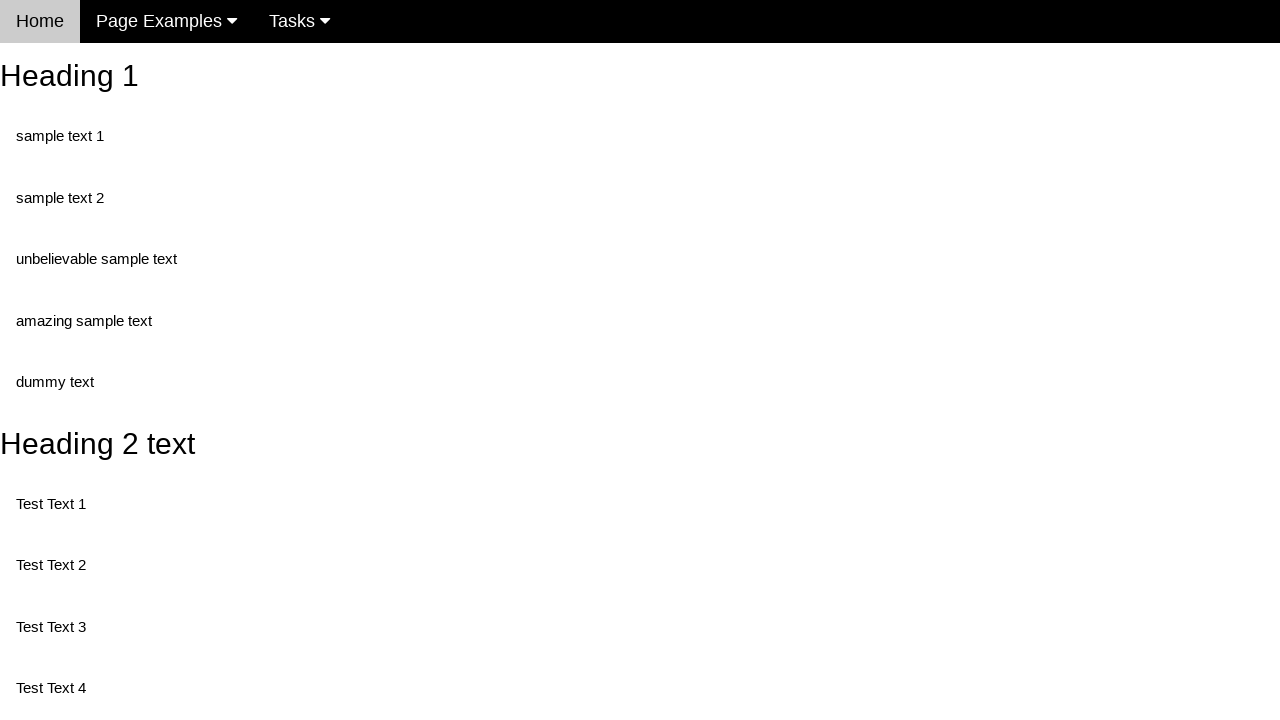

Retrieved text content from element: 'Test Text 5'
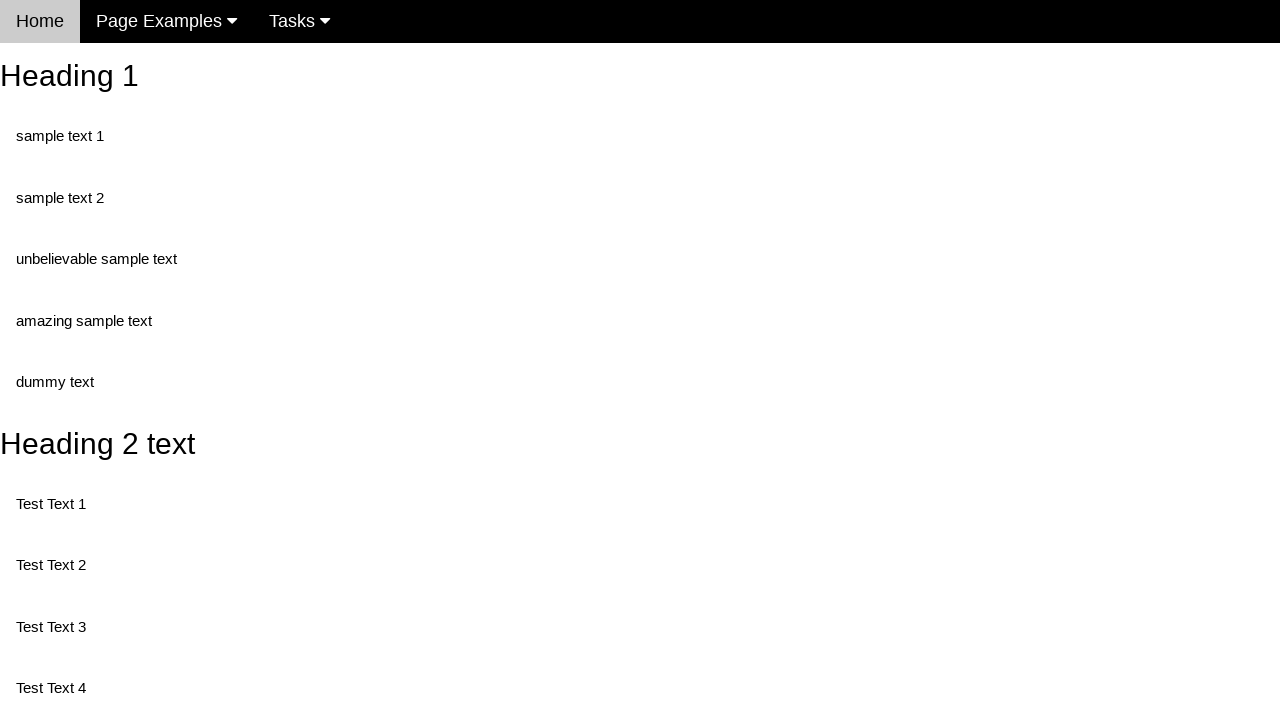

Verified that element text does not contain '190'
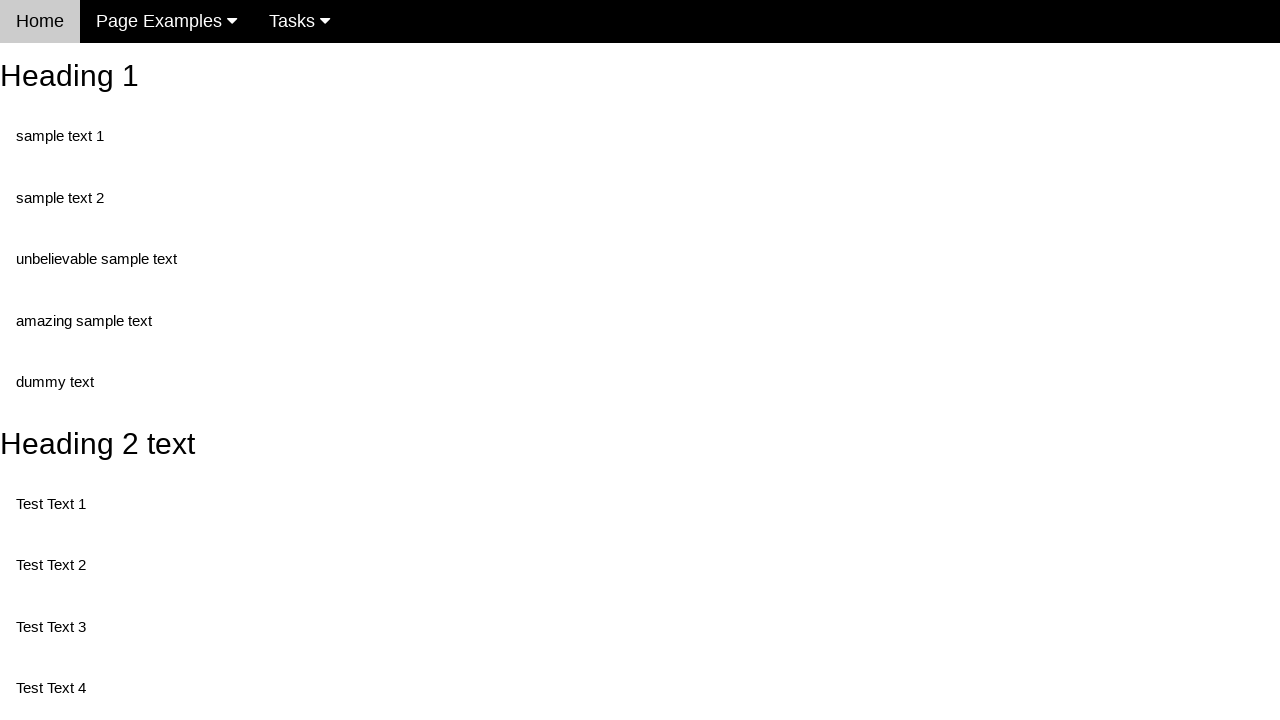

Retrieved text content from element: 'Test Text 6'
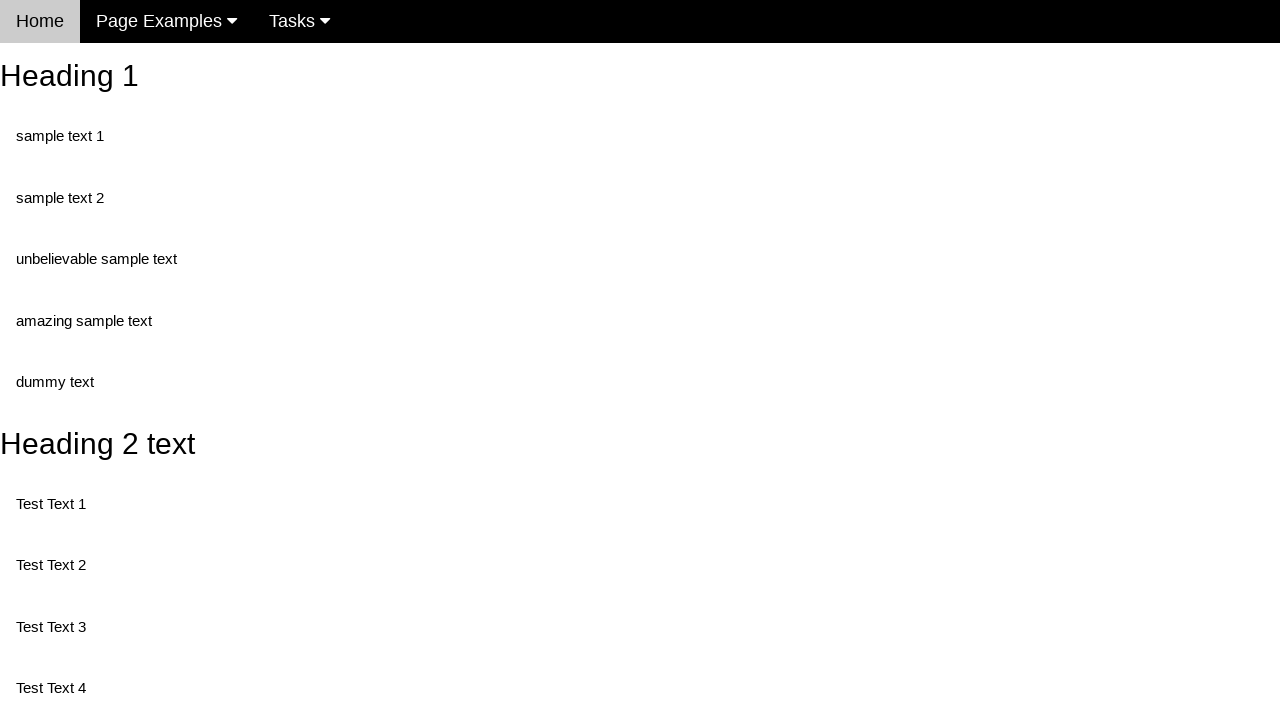

Verified that element text does not contain '190'
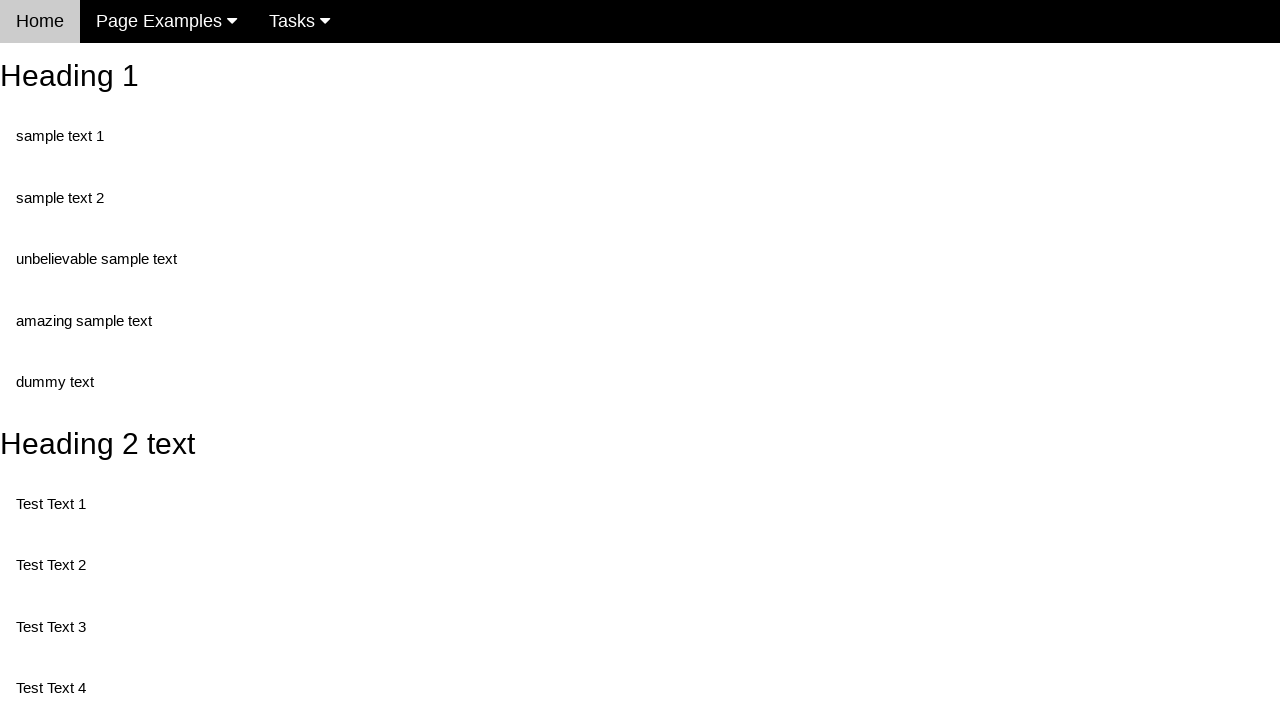

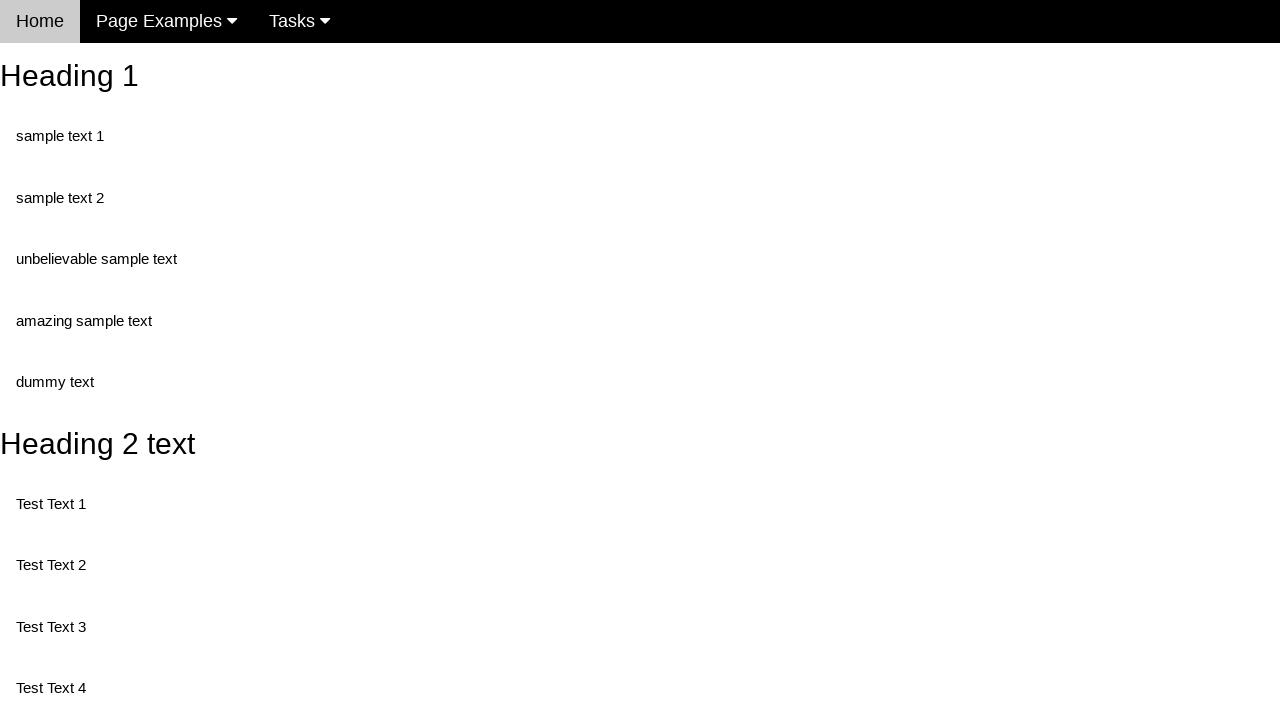